Tests frame and nested frame navigation by filling text inputs in multiple frames and clicking a button in an inner frame

Starting URL: https://ui.vision/demo/webtest/frames/

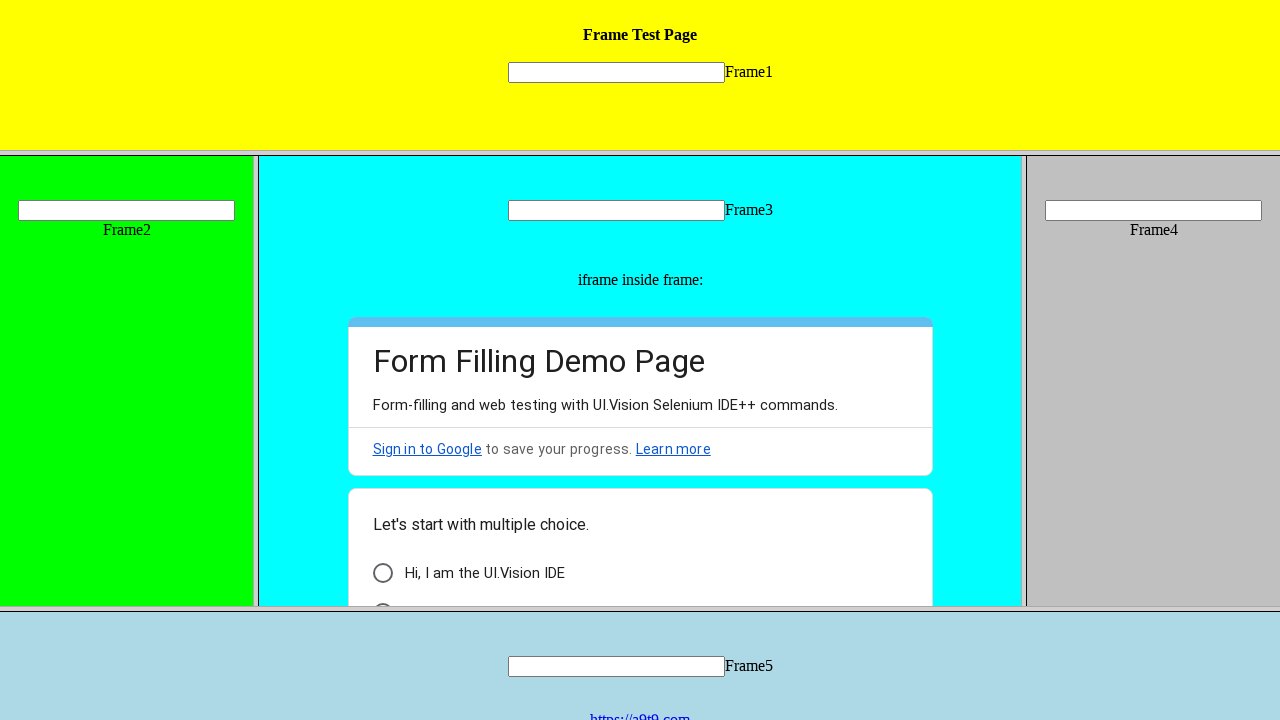

Located Frame 1
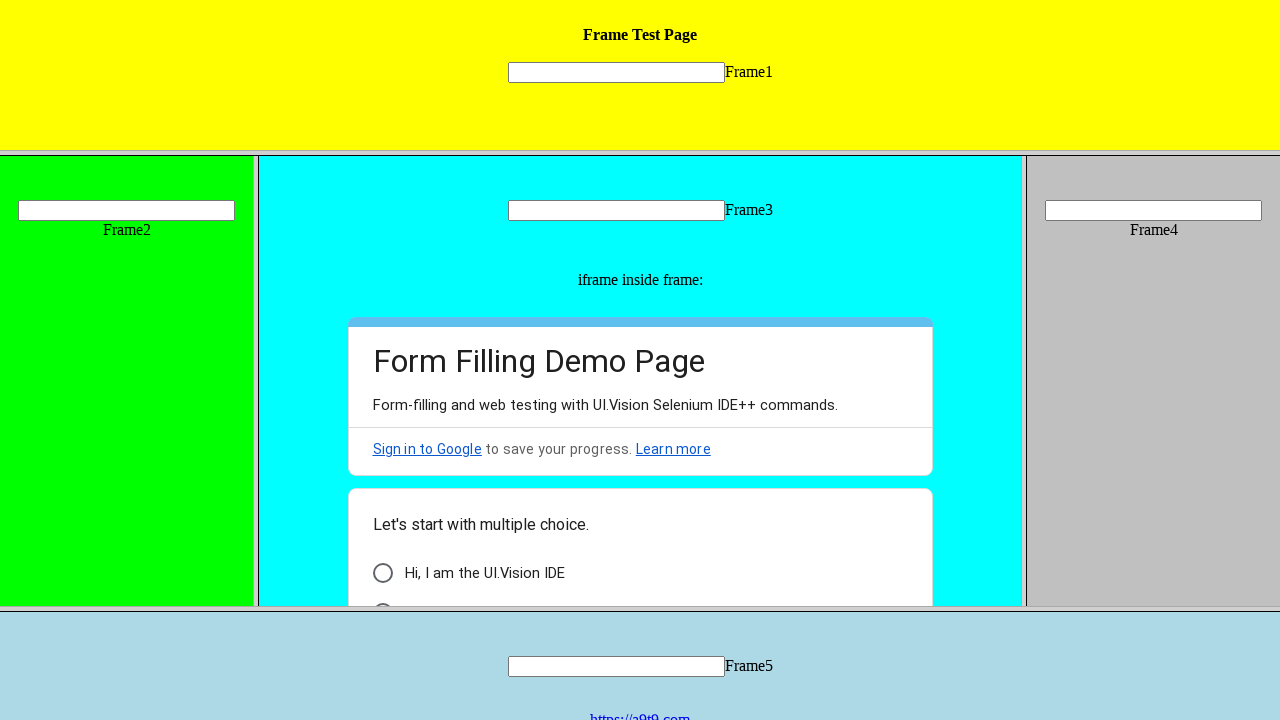

Filled text input in Frame 1 with 'hello' on frame[src='frame_1.html'] >> internal:control=enter-frame >> input[name='mytext1
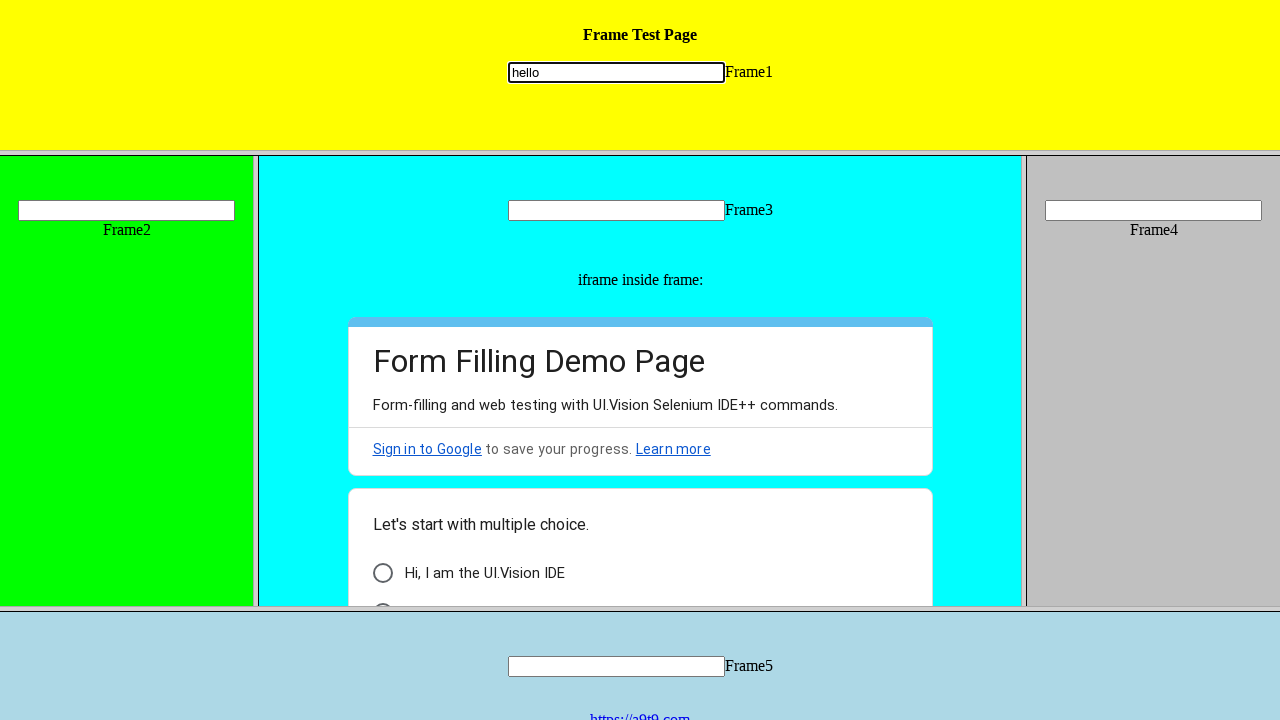

Located Frame 2
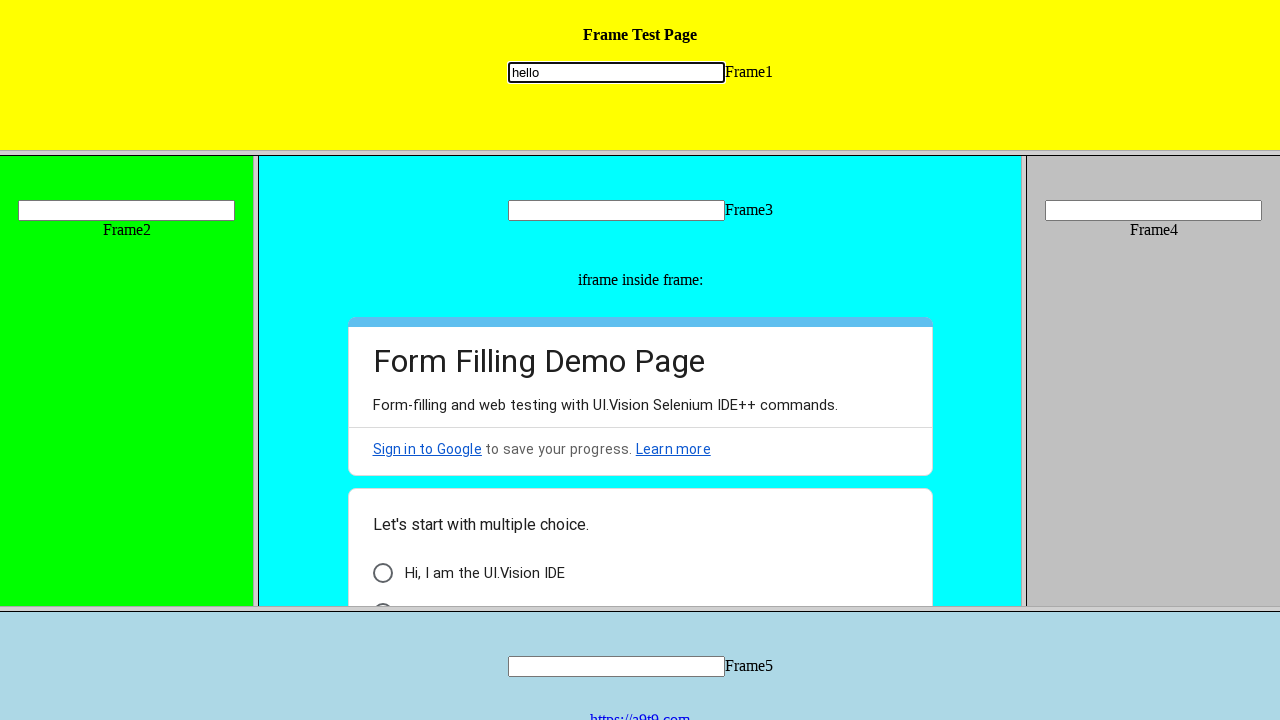

Filled text input in Frame 2 with 'hello' on frame[src='frame_2.html'] >> internal:control=enter-frame >> input[name='mytext2
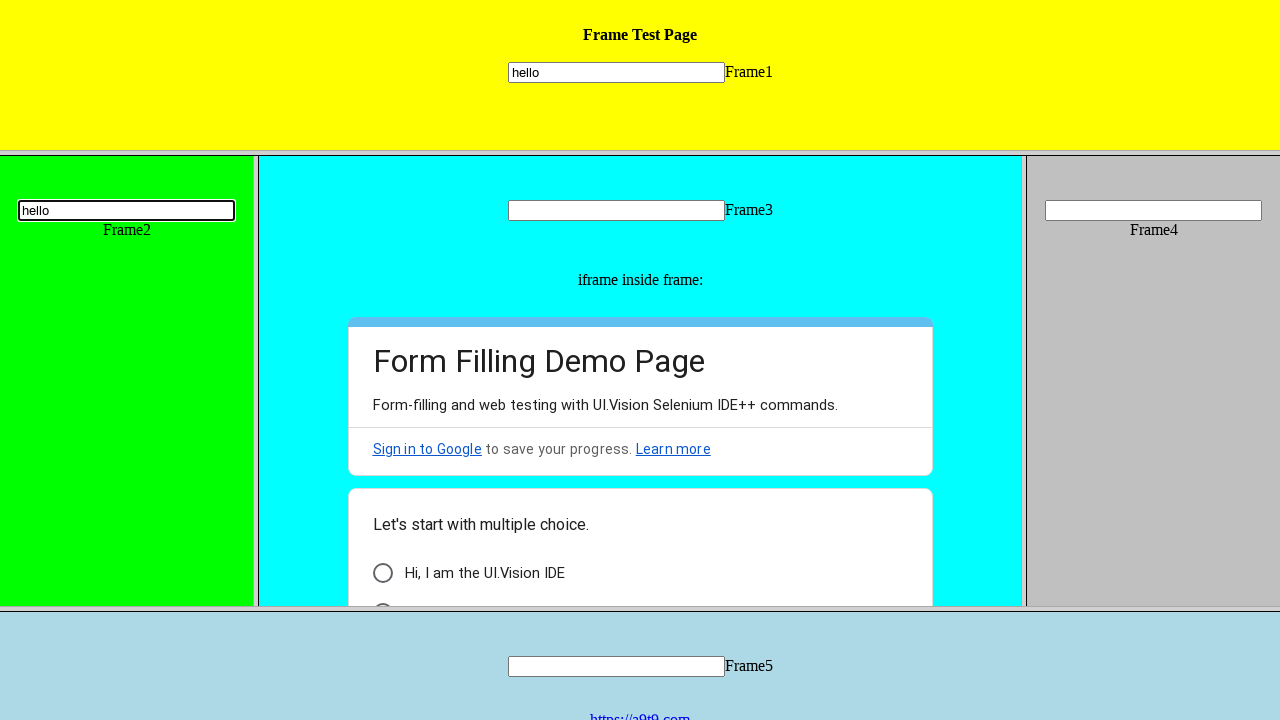

Located Frame 3
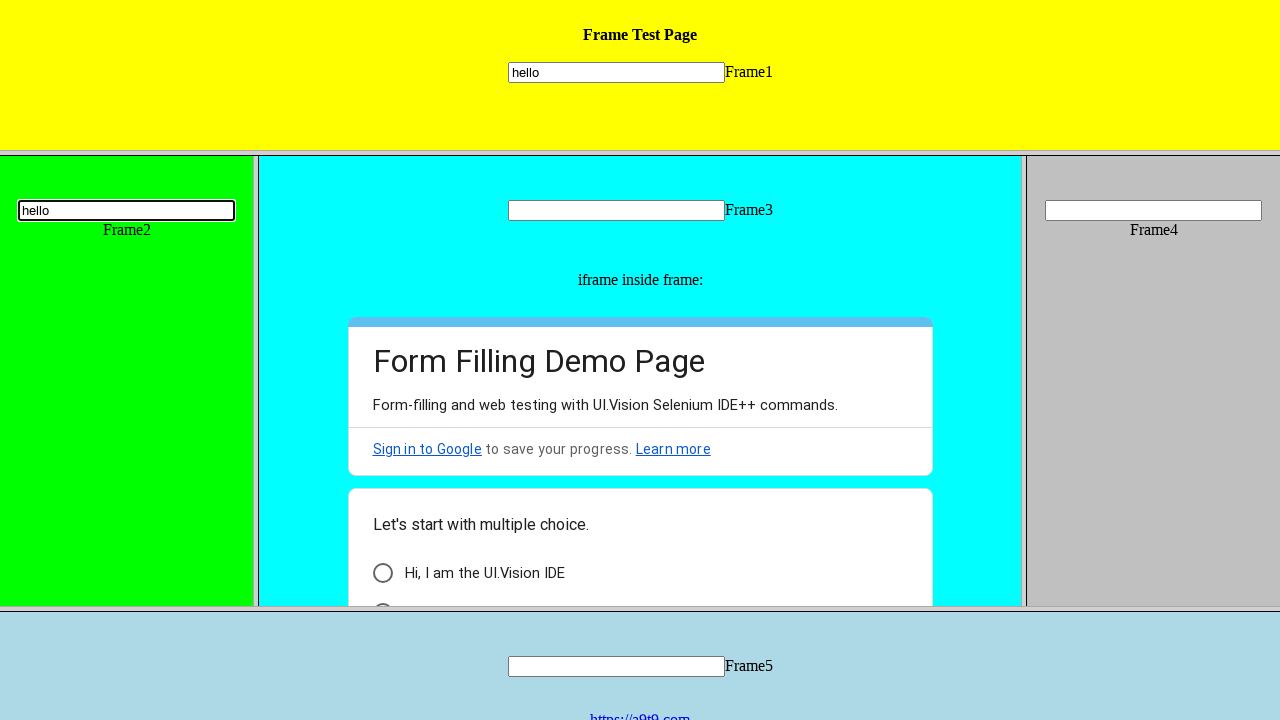

Located nested iframe inside Frame 3
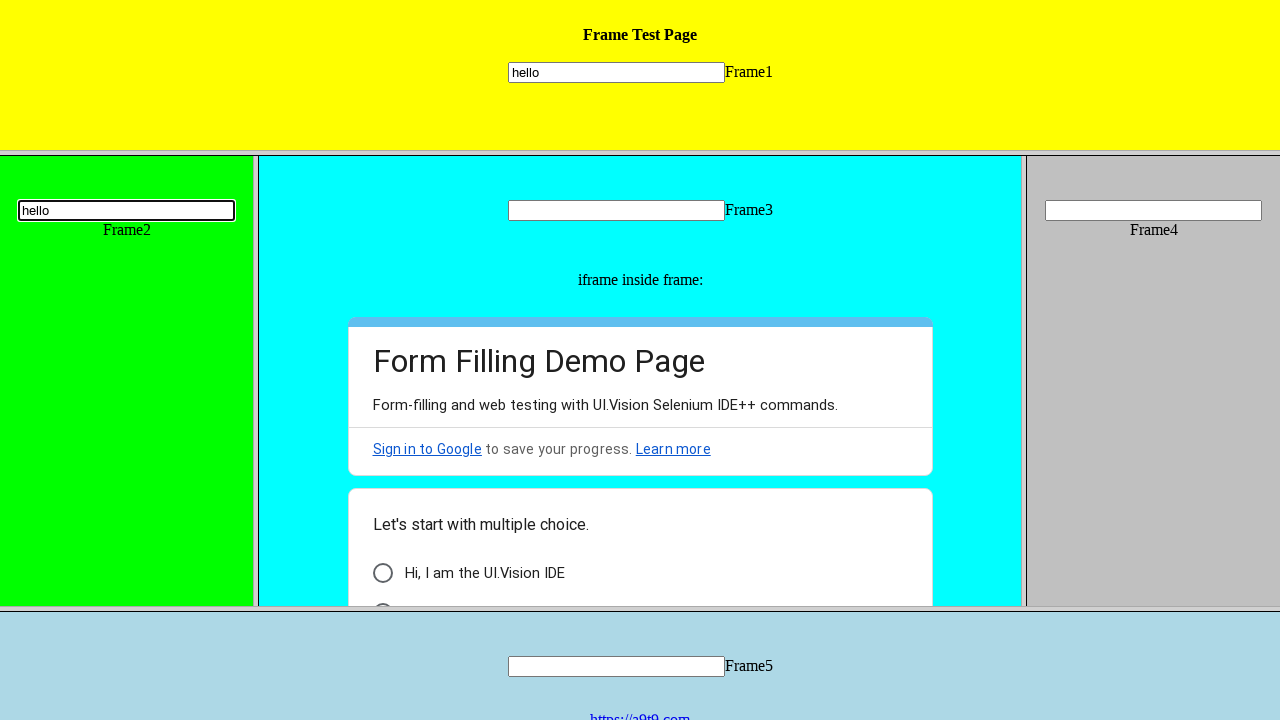

Clicked button in nested iframe at (382, 596) on frame[src='frame_3.html'] >> internal:control=enter-frame >> iframe >> internal:
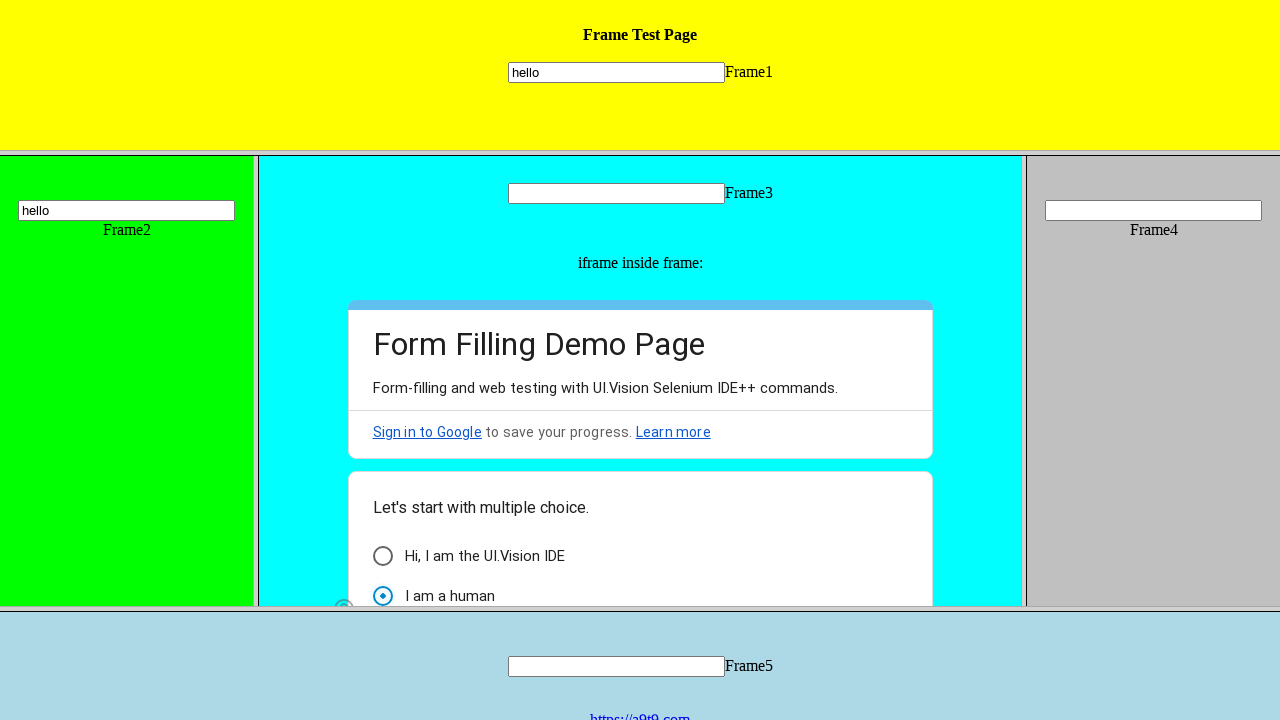

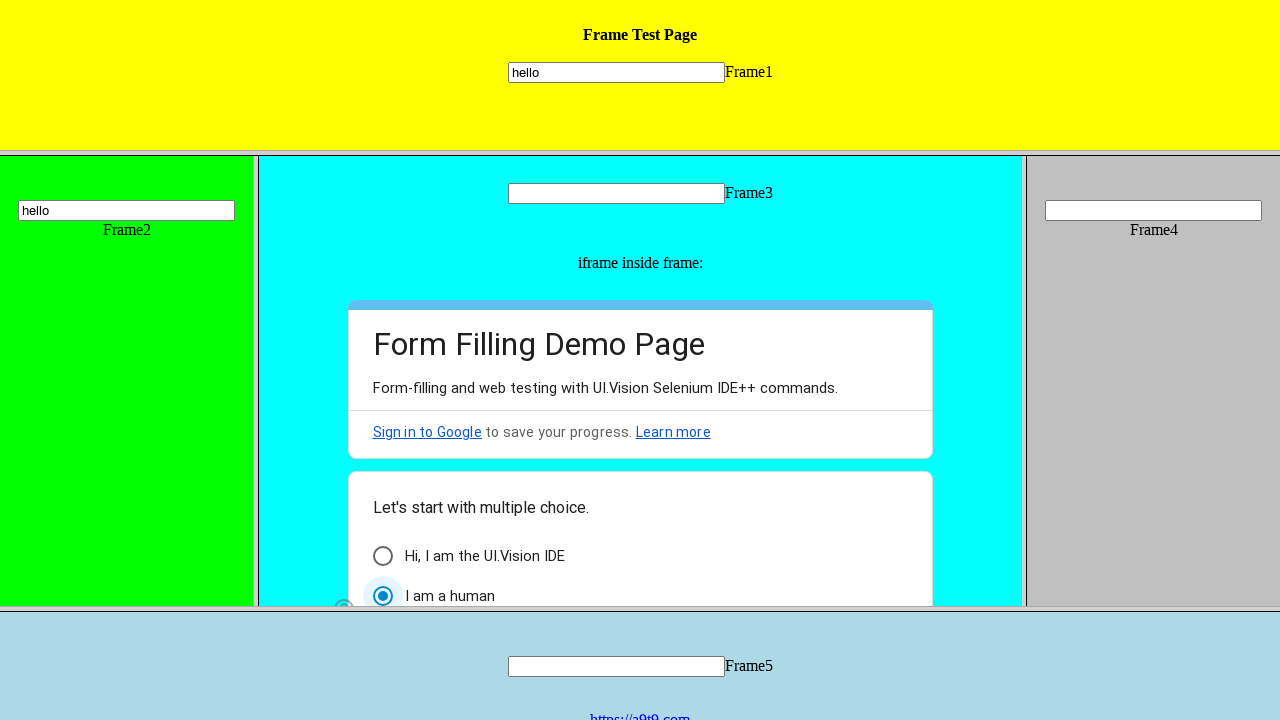